Verifies that the Subject Tuition page has quote sections with expected typography at desktop viewport

Starting URL: https://myprivatetutoronline.vercel.app/subject-tuition

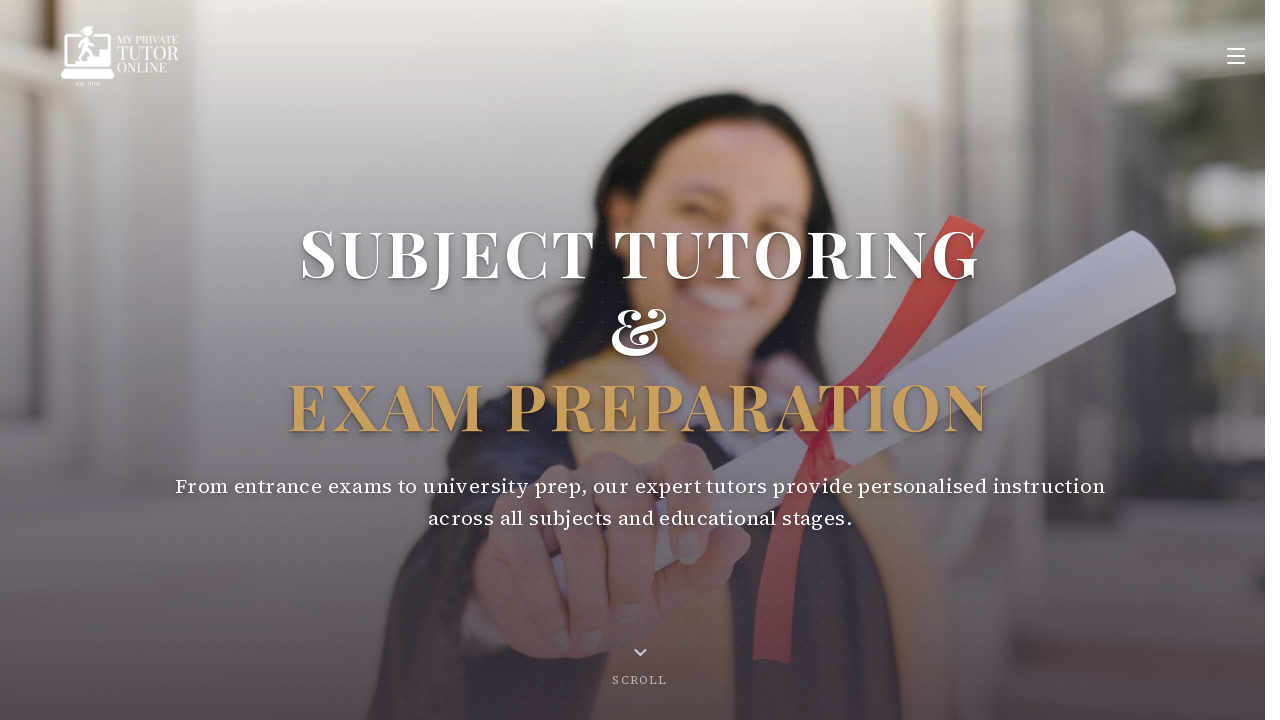

Set desktop viewport to 1440x900
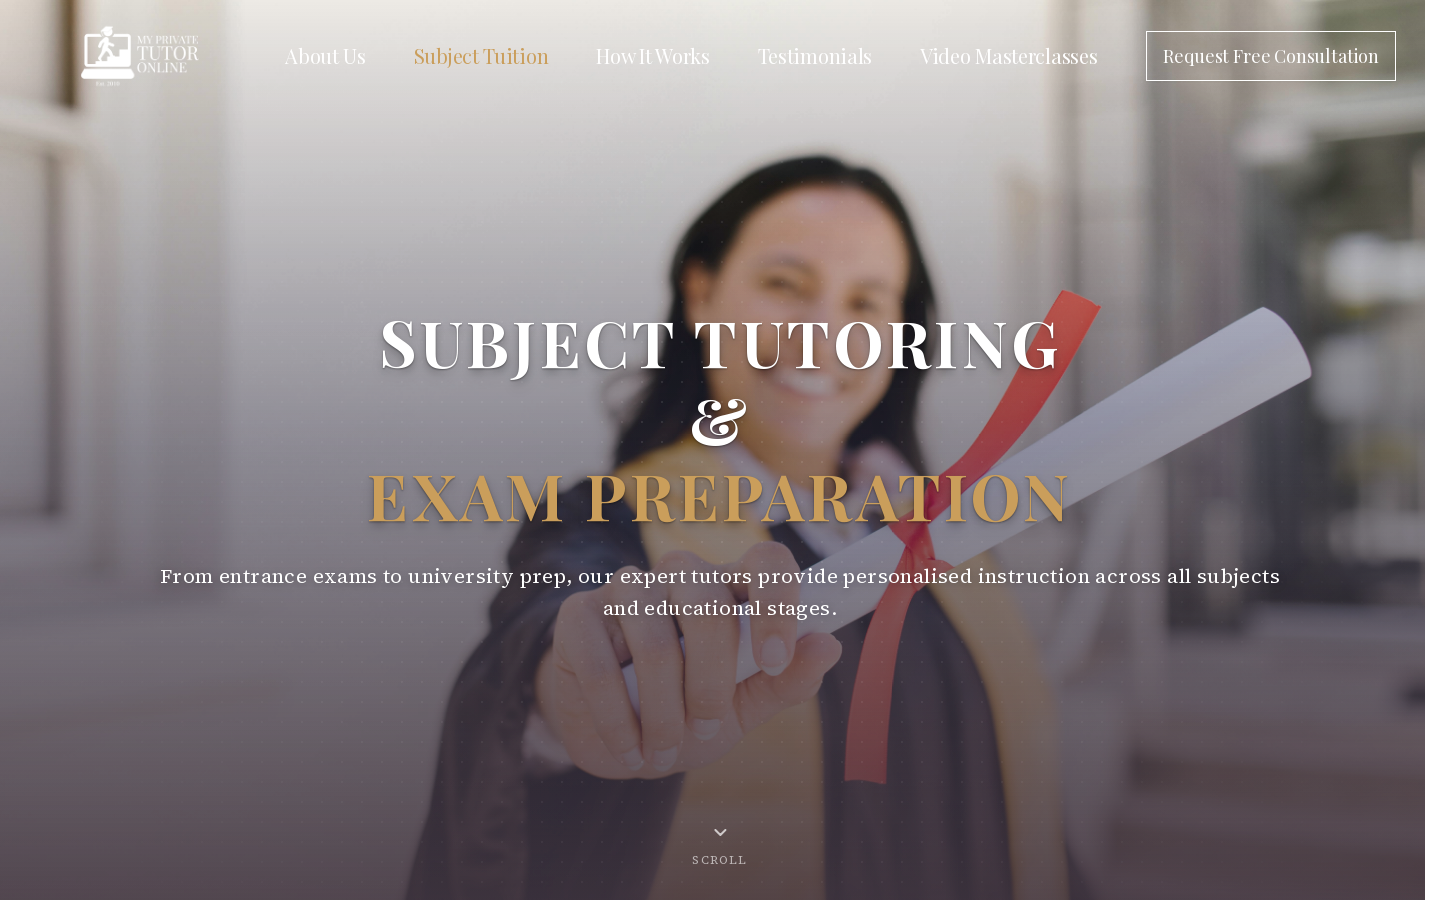

Waited for page network to be idle
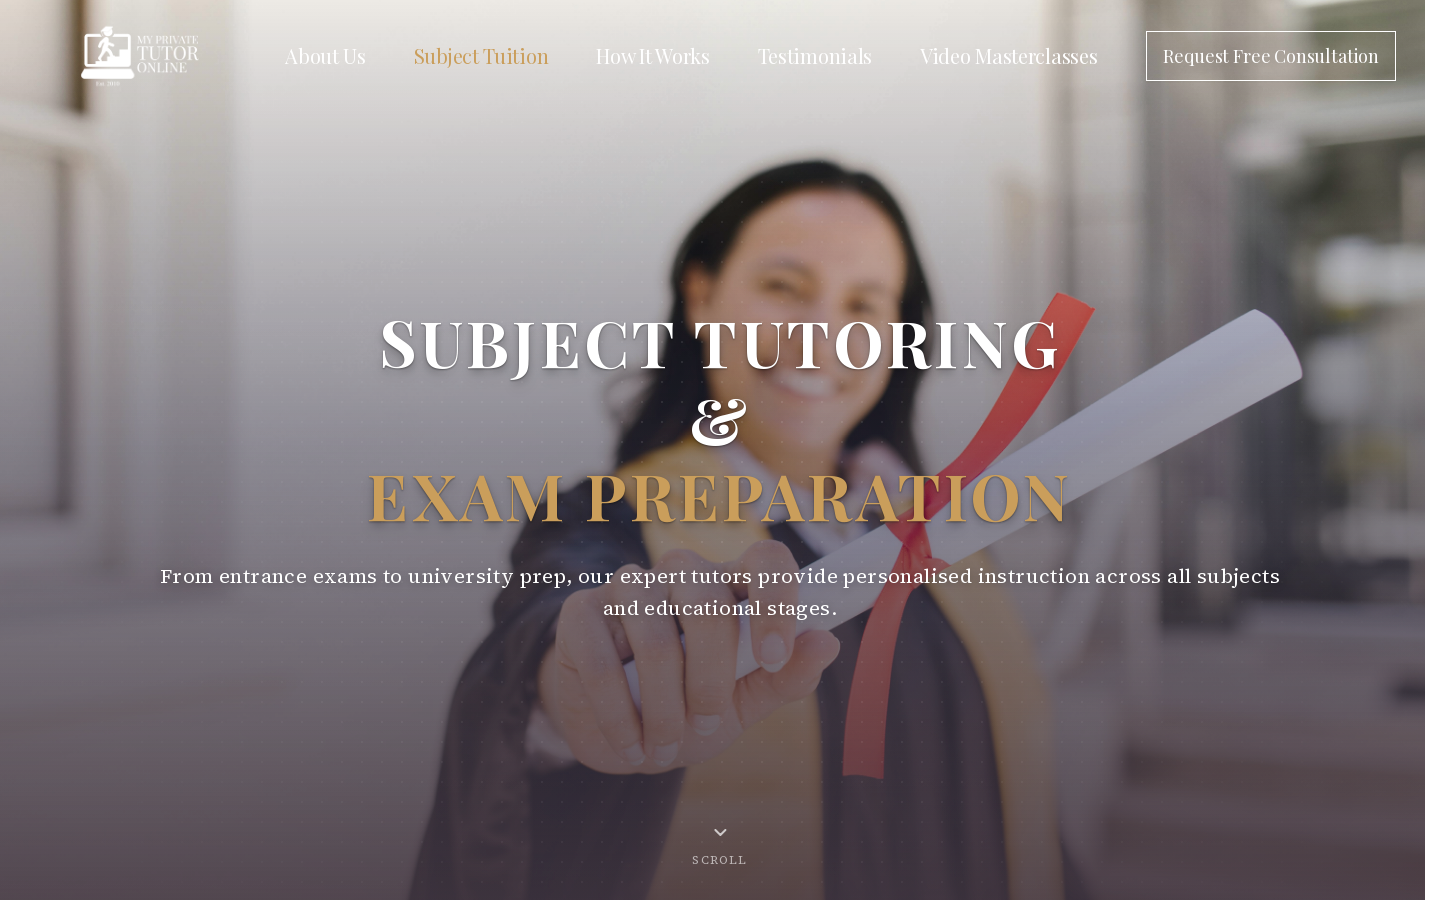

Waited 2000ms for page to fully render
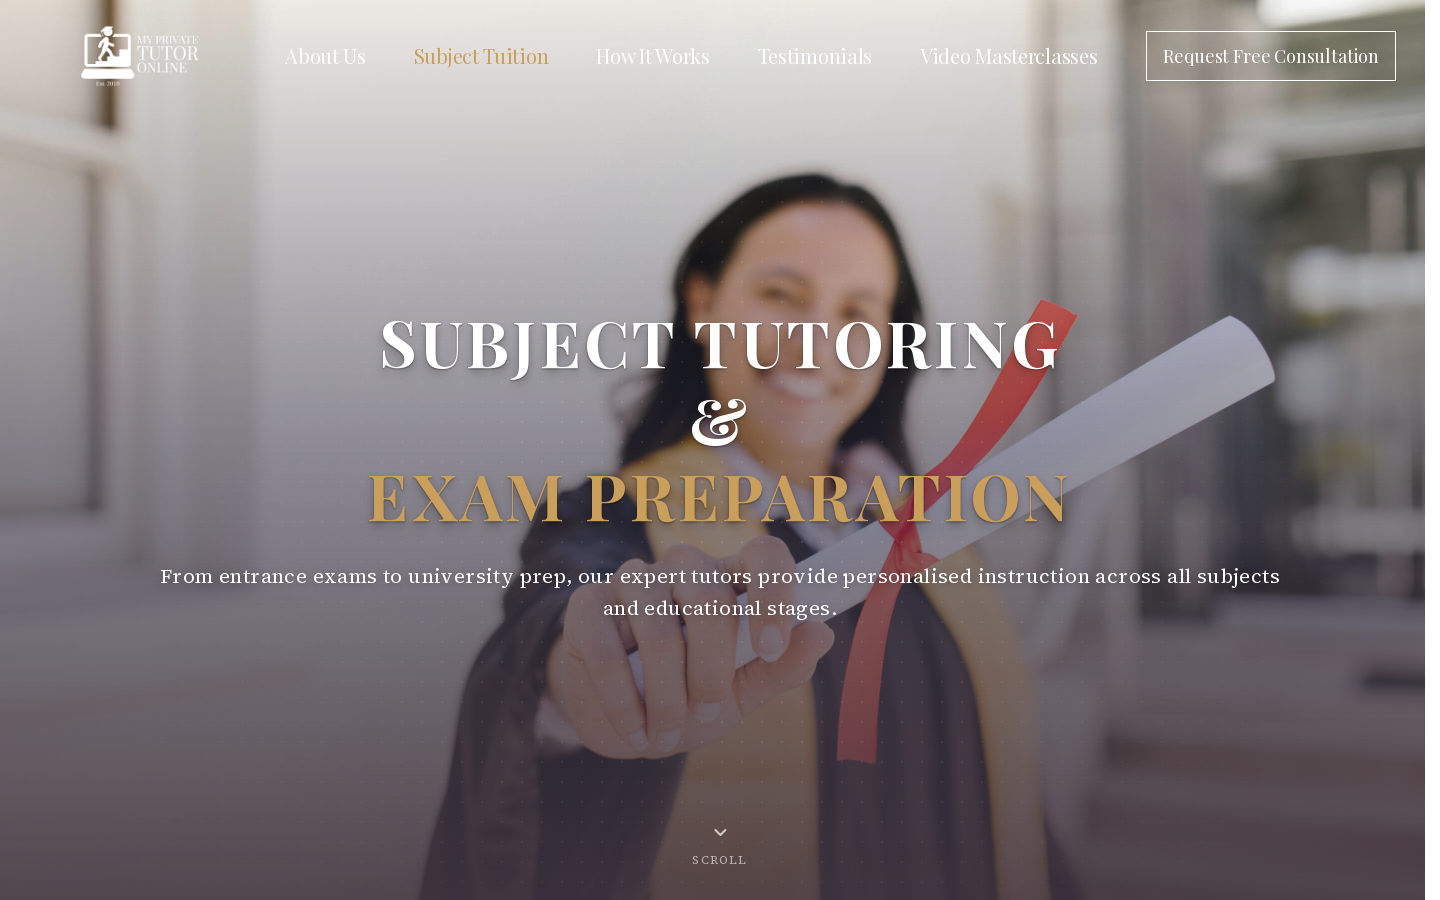

Located all elements matching selector 'blockquote'
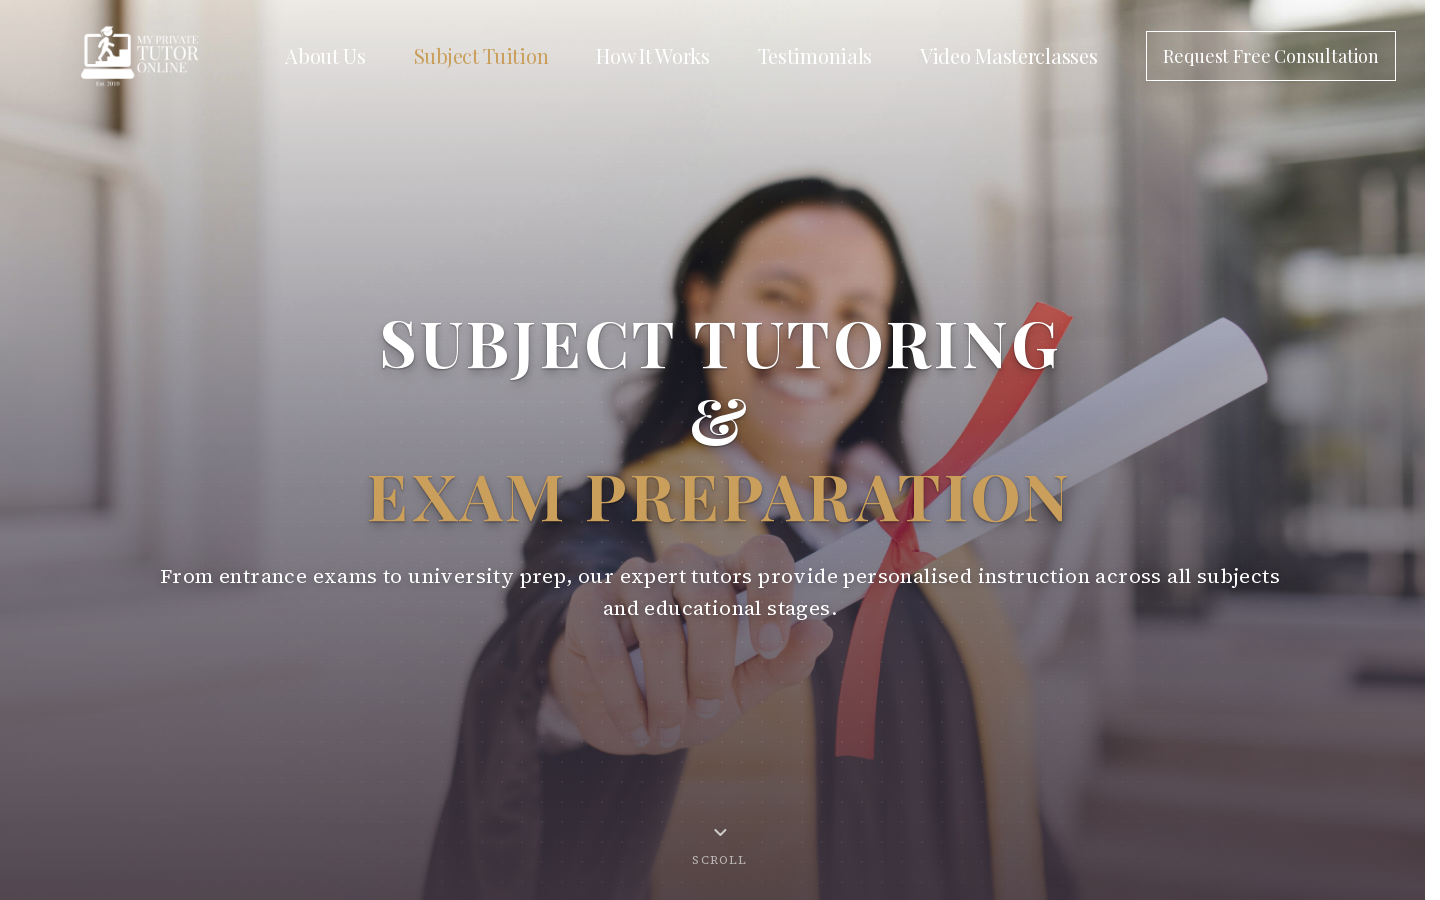

Located all elements matching selector '.quote-section'
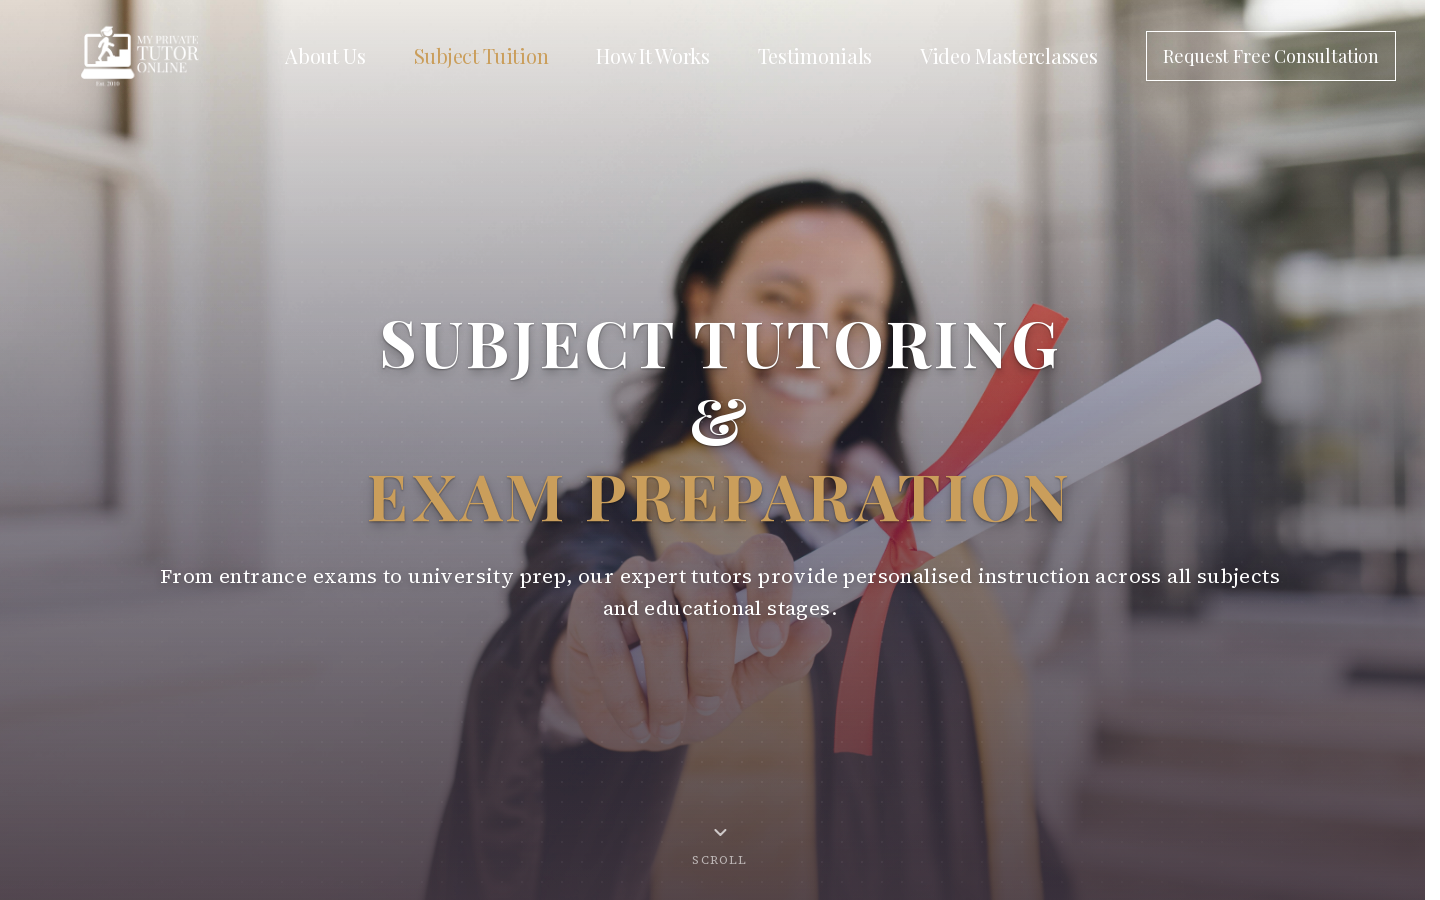

Located all elements matching selector '.font-serif.italic'
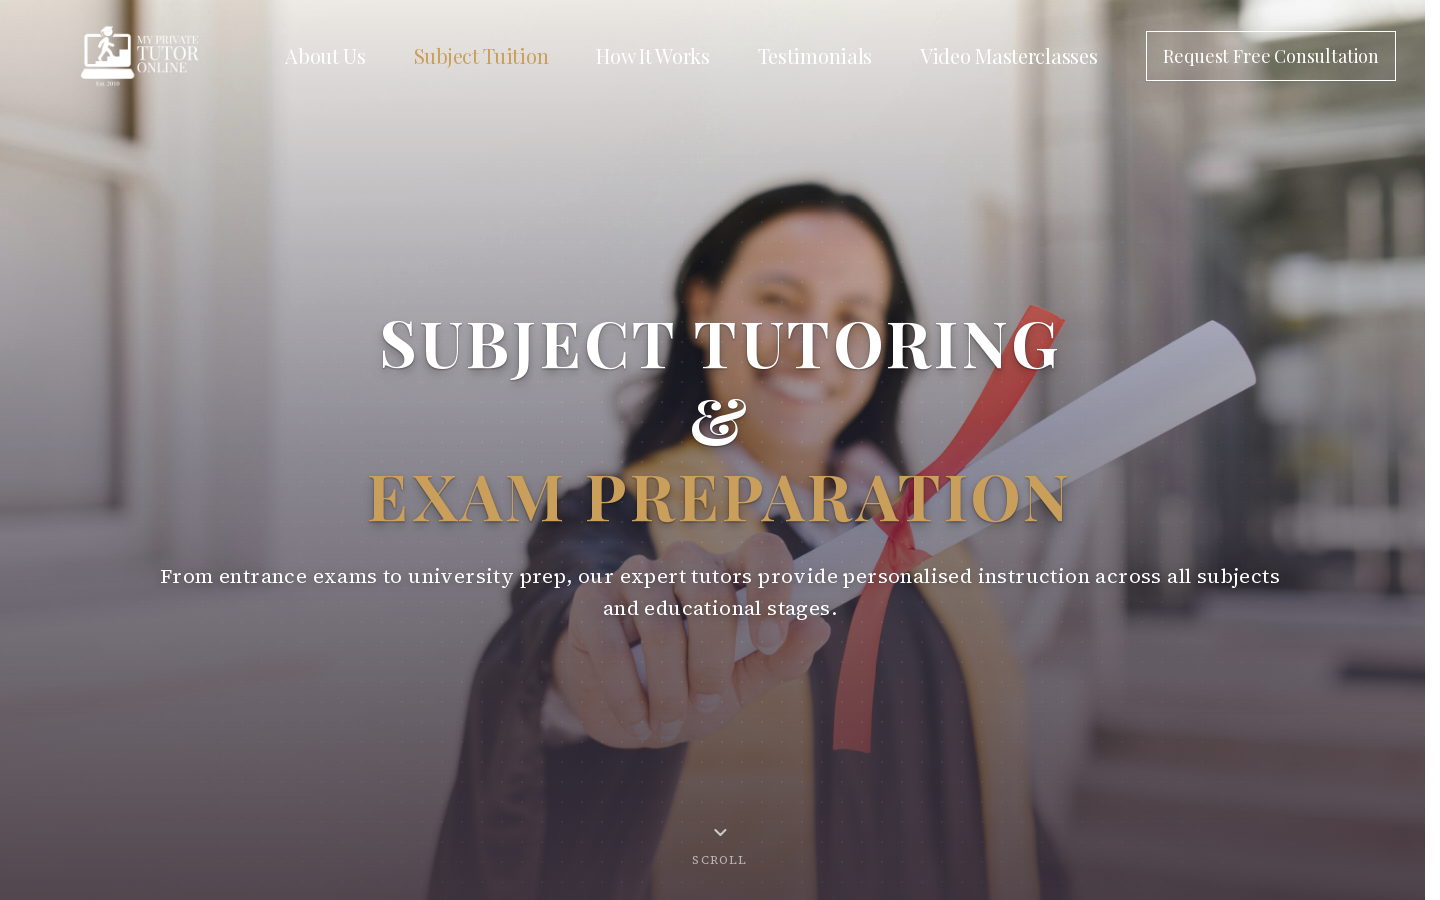

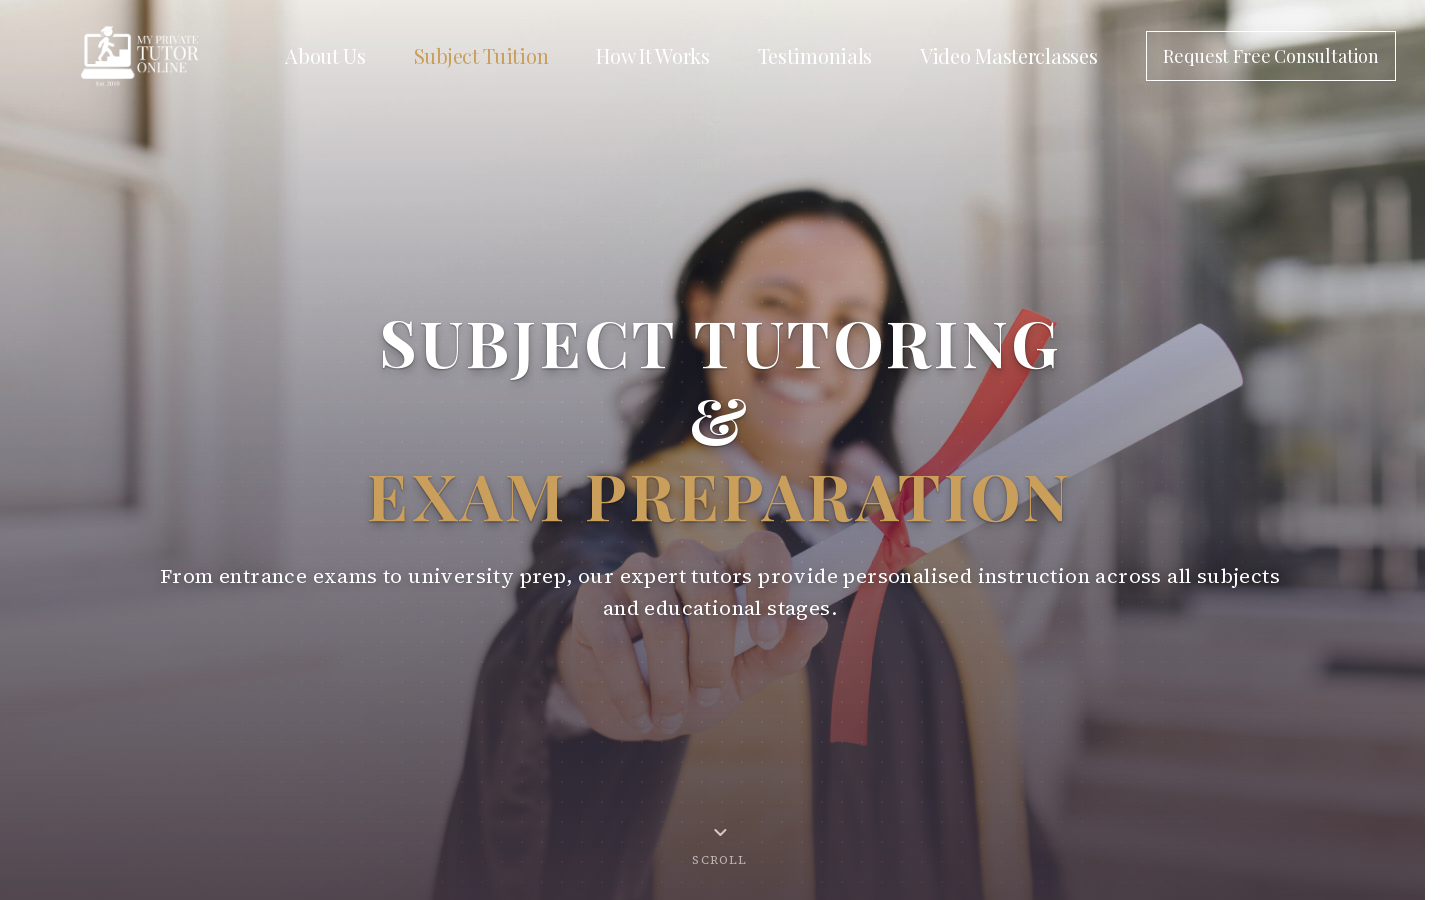